Clicks the Dropdown Menu link under Chapter 3 and verifies the URL and page heading.

Starting URL: https://bonigarcia.dev/selenium-webdriver-java/

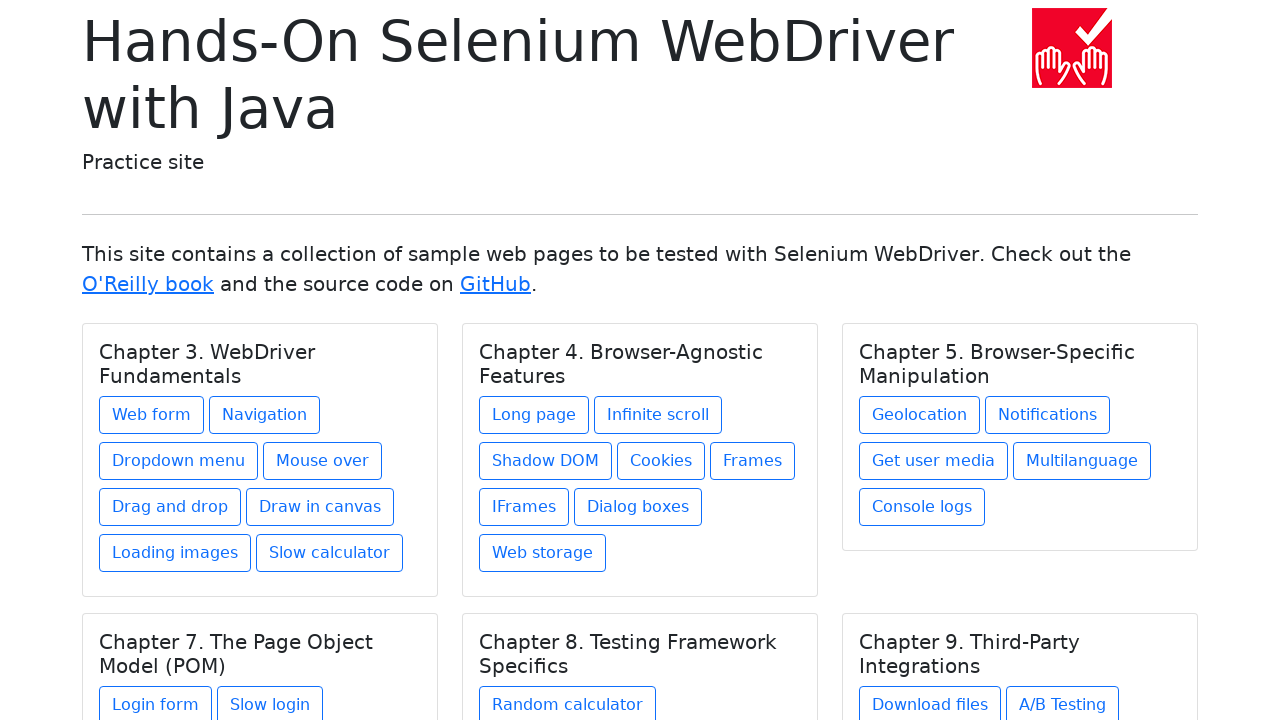

Clicked the Dropdown Menu link under Chapter 3 at (178, 461) on xpath=//h5[text() = 'Chapter 3. WebDriver Fundamentals']/../a[contains(@href, 'd
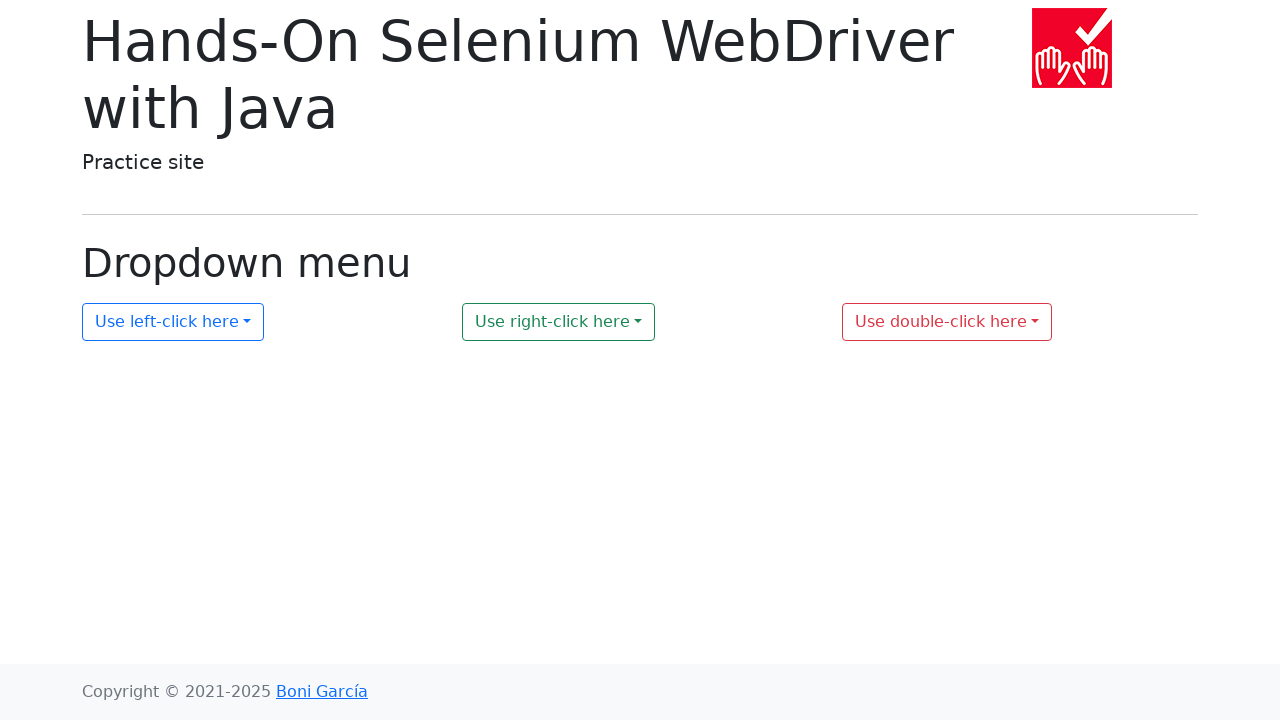

Page heading element loaded
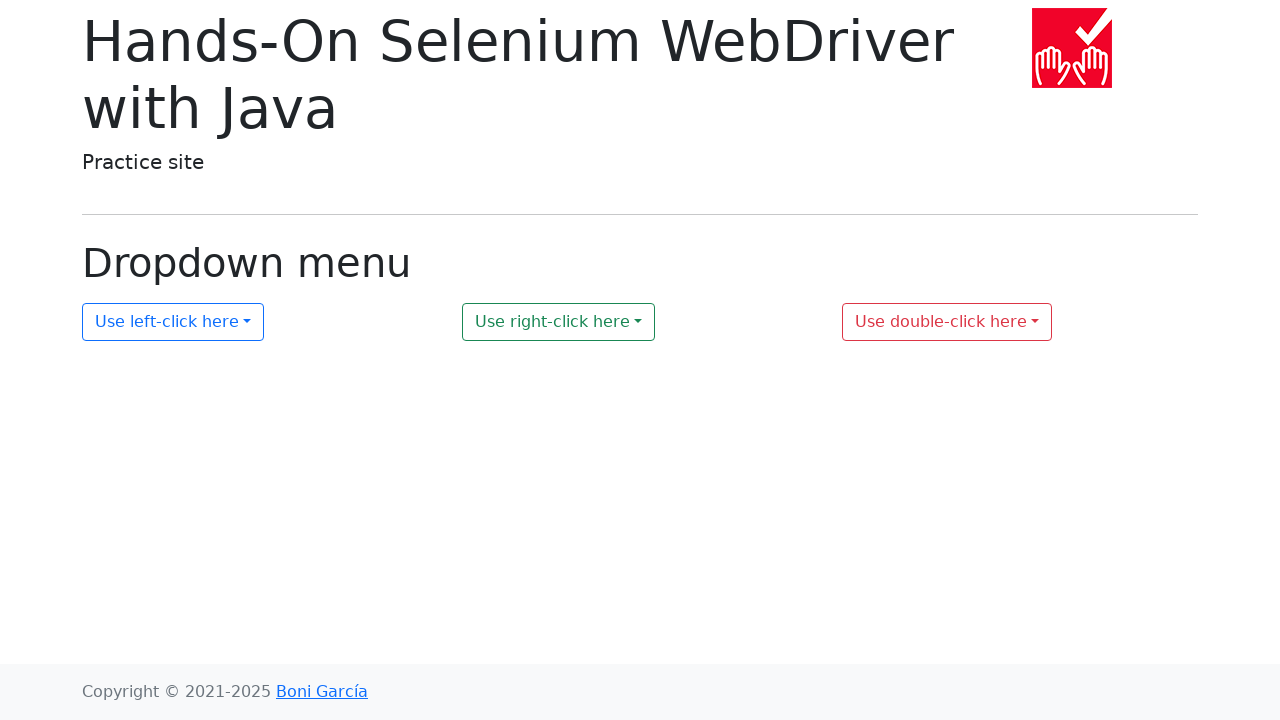

Verified URL is https://bonigarcia.dev/selenium-webdriver-java/dropdown-menu.html
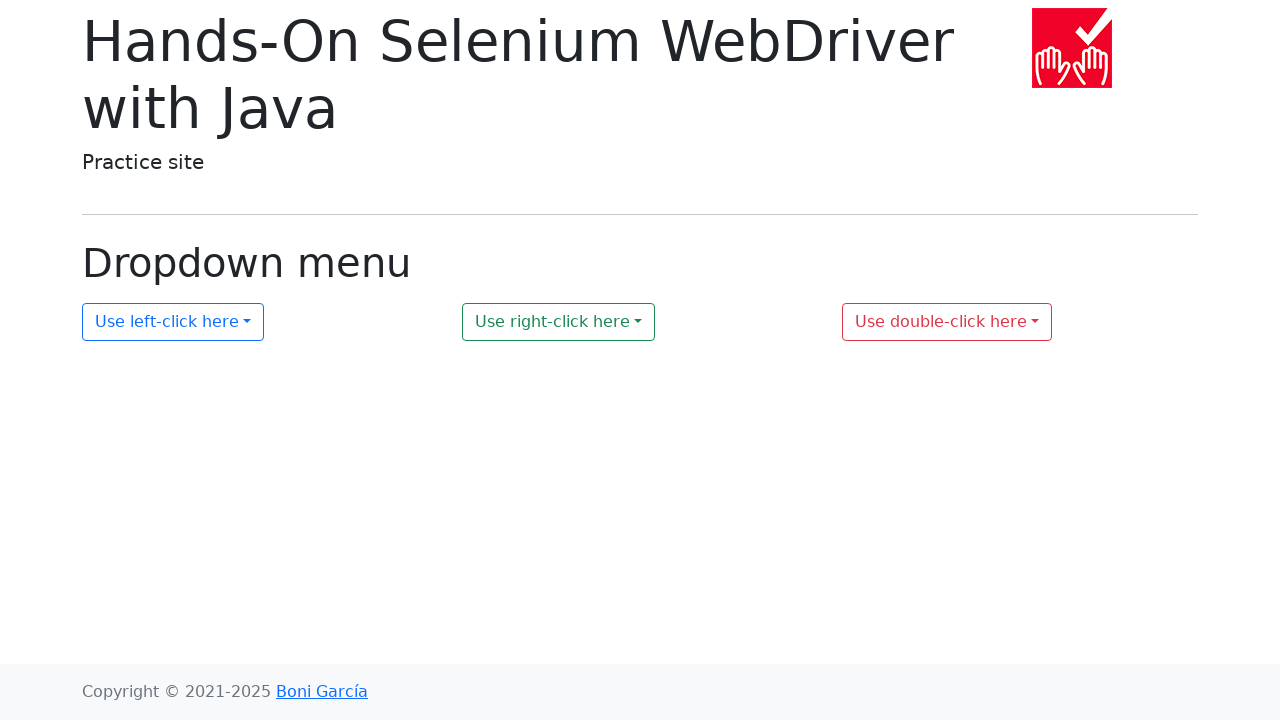

Verified page heading is 'Dropdown menu'
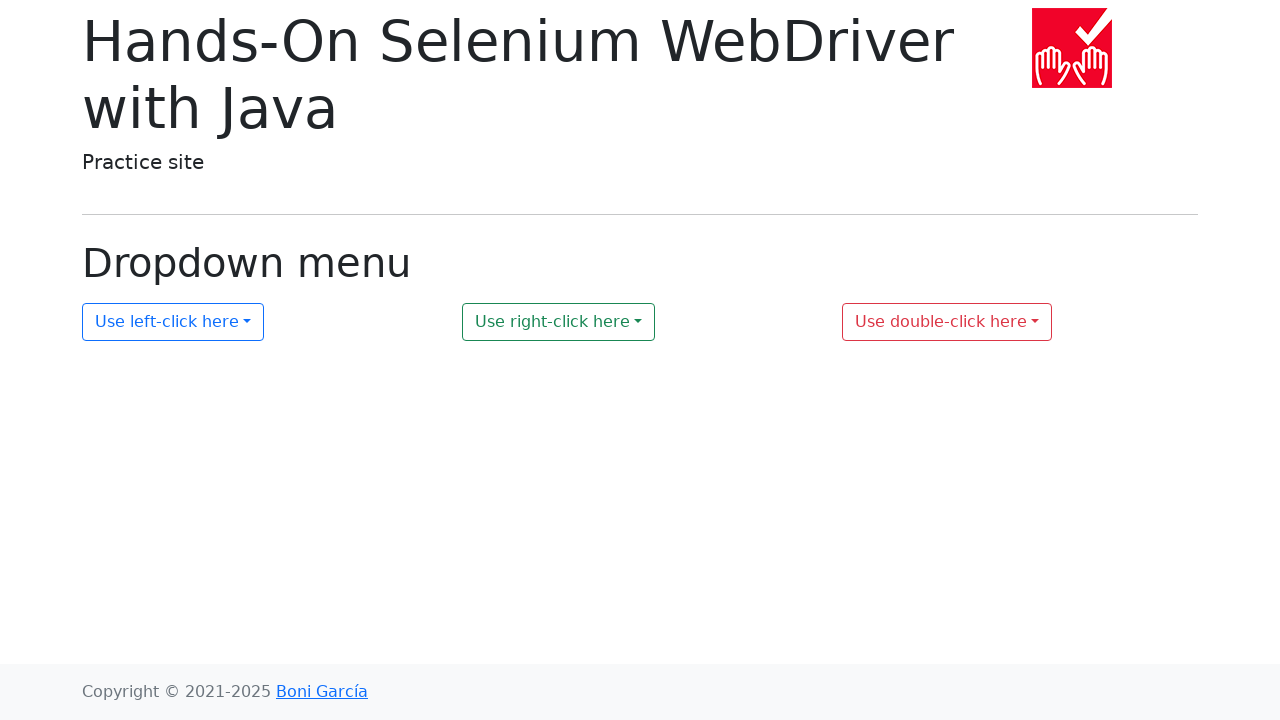

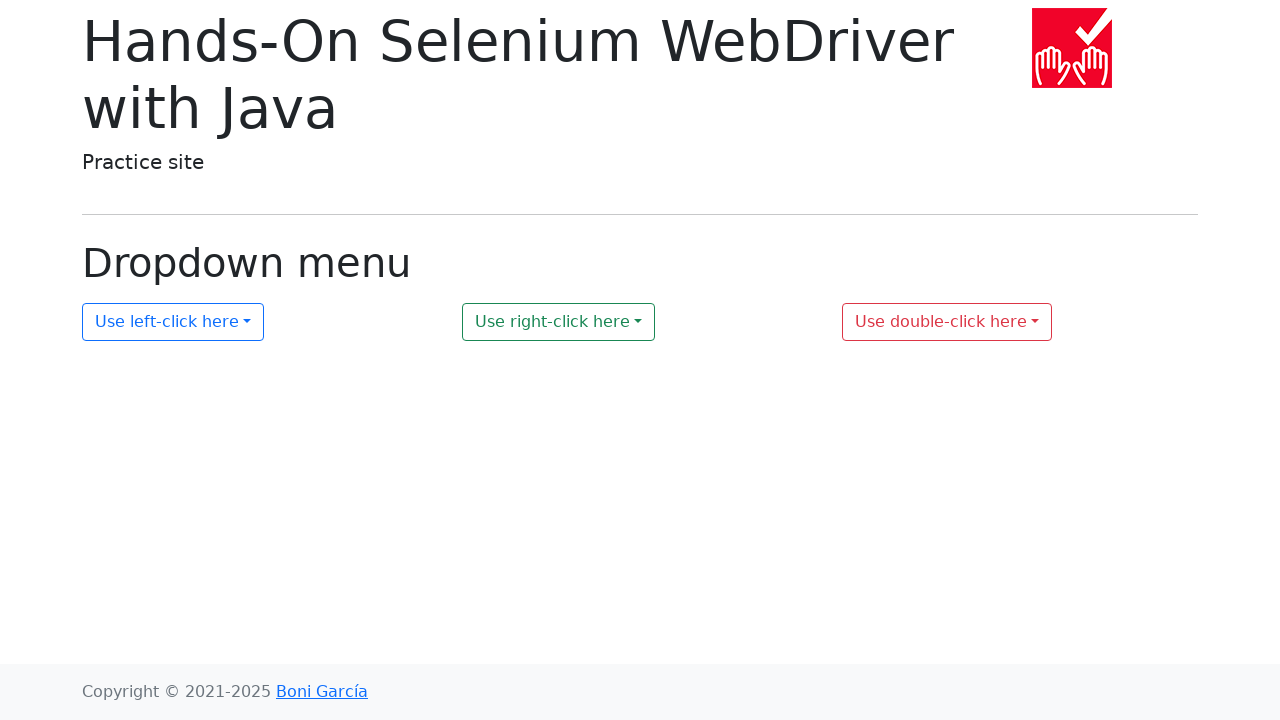